Tests the hotel listing functionality by clicking the hotel list button and verifying that 10 hotels are displayed

Starting URL: http://hotel-v3.progmasters.hu/

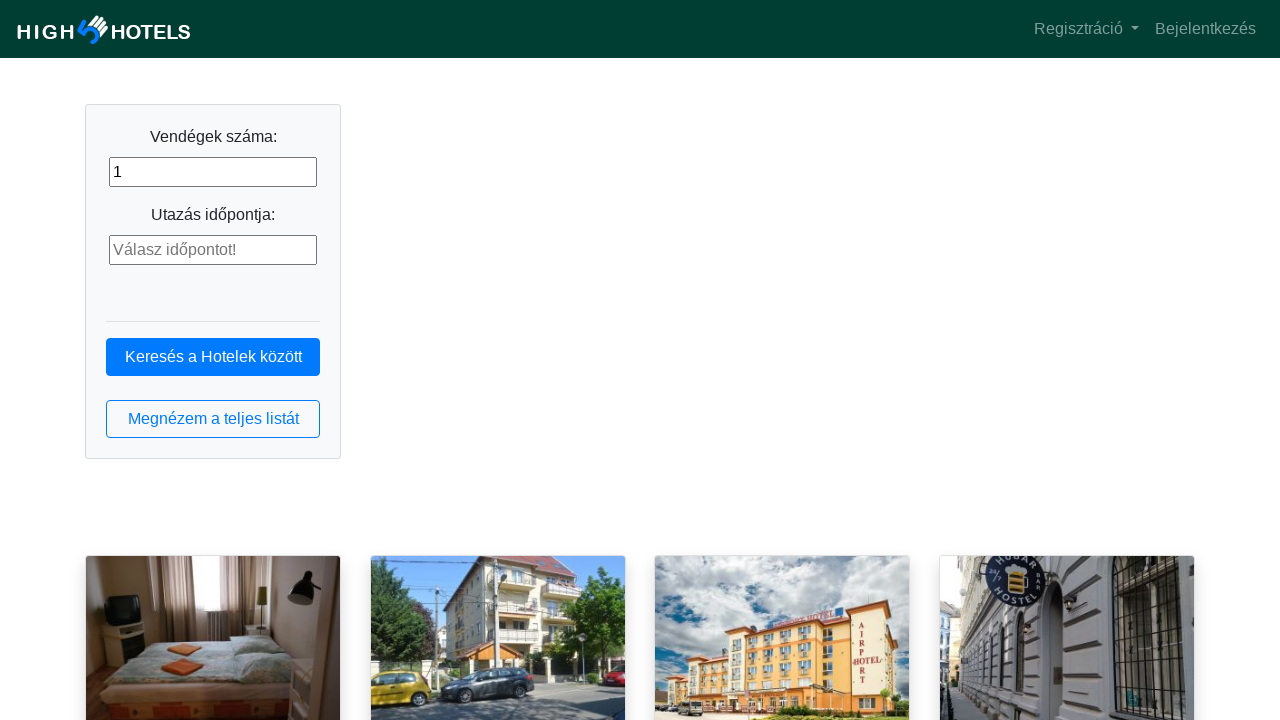

Clicked the hotel list button at (213, 419) on button.btn.btn-outline-primary.btn-block
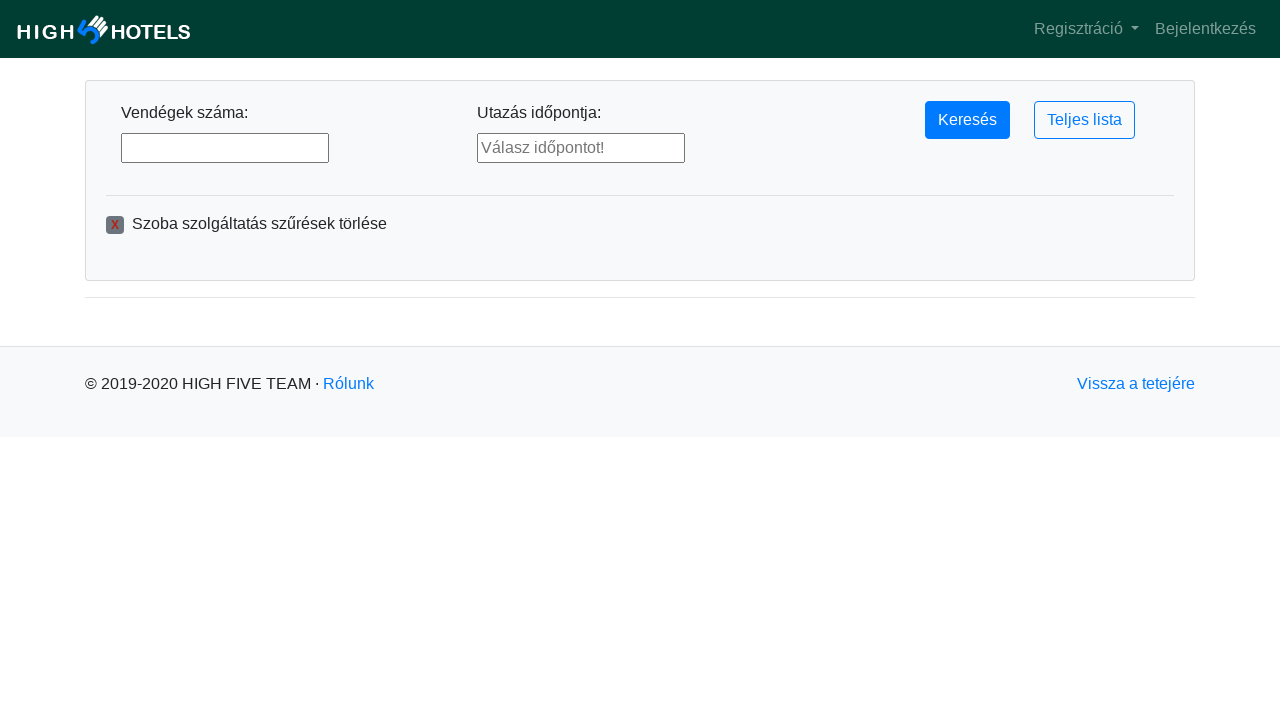

Hotel list loaded and hotel elements appeared
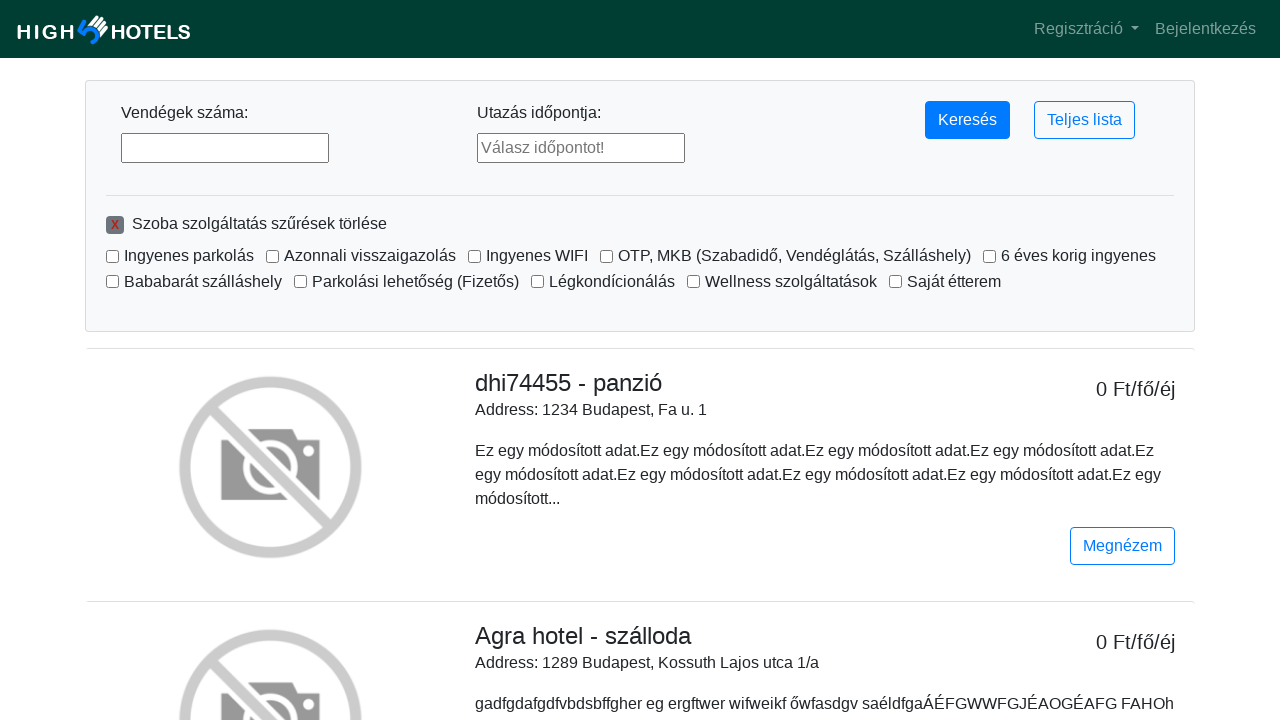

Waited for hotel list to fully render
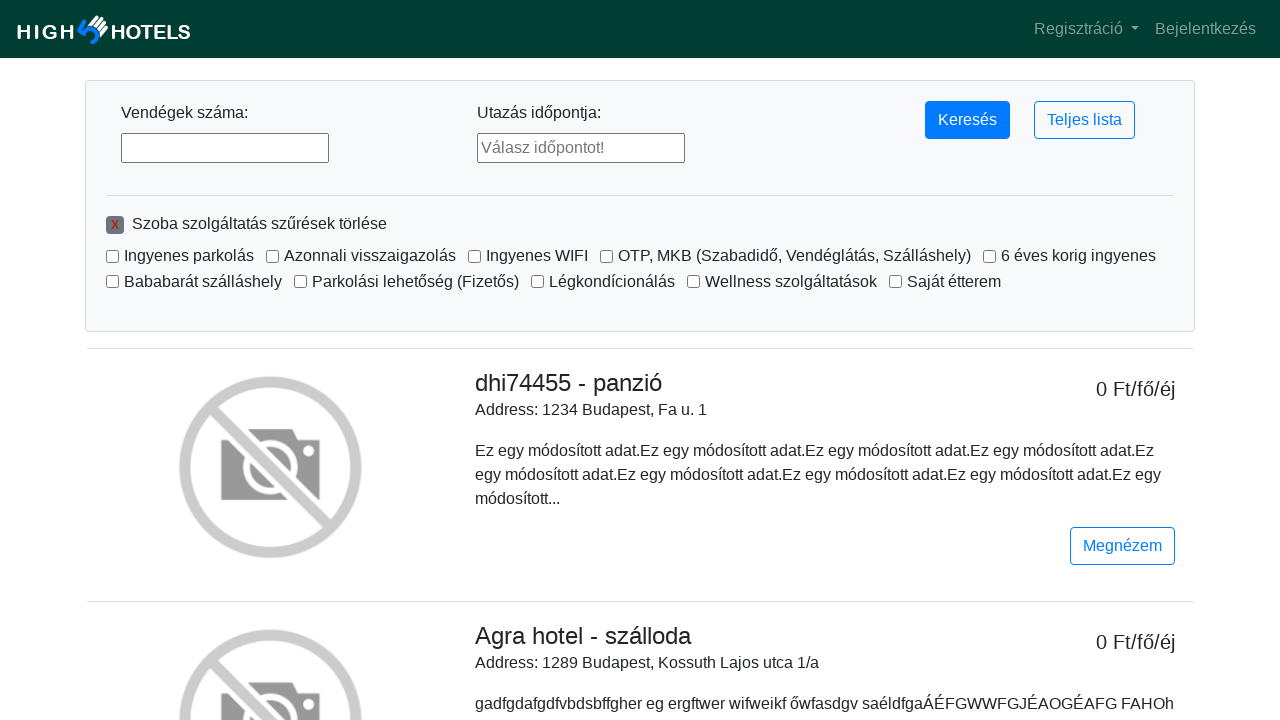

Verified that 10 hotels are displayed
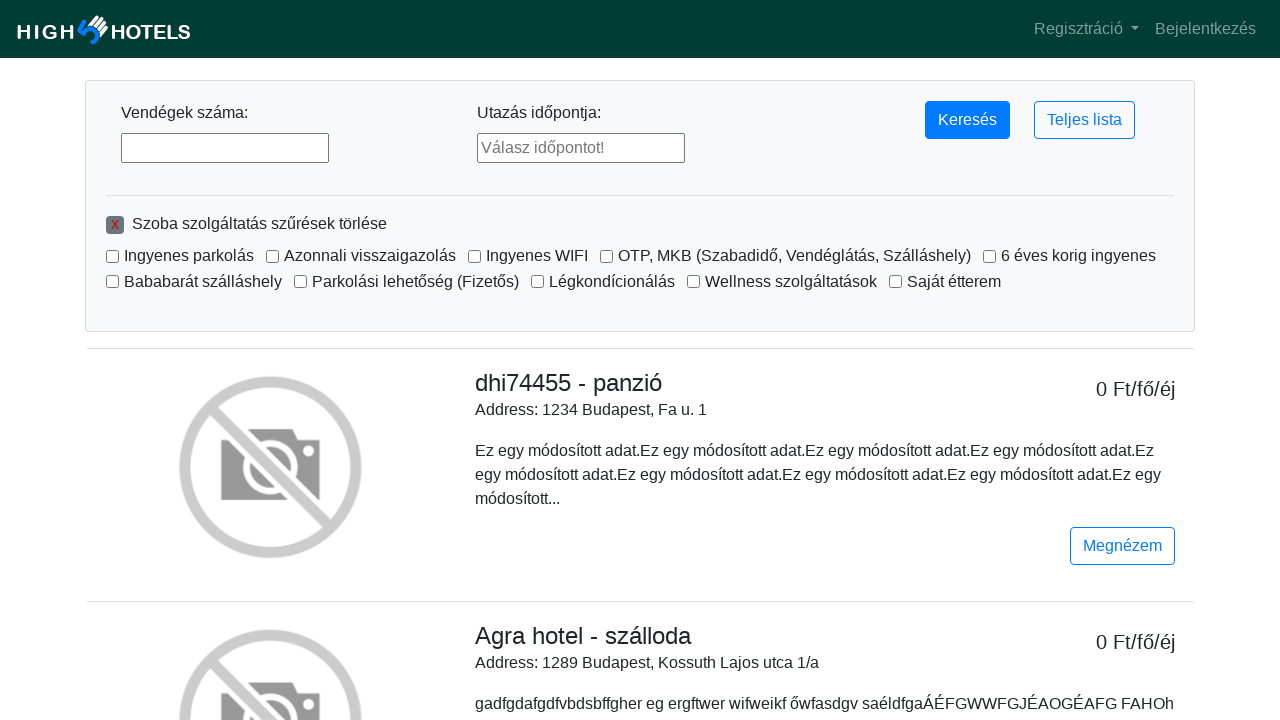

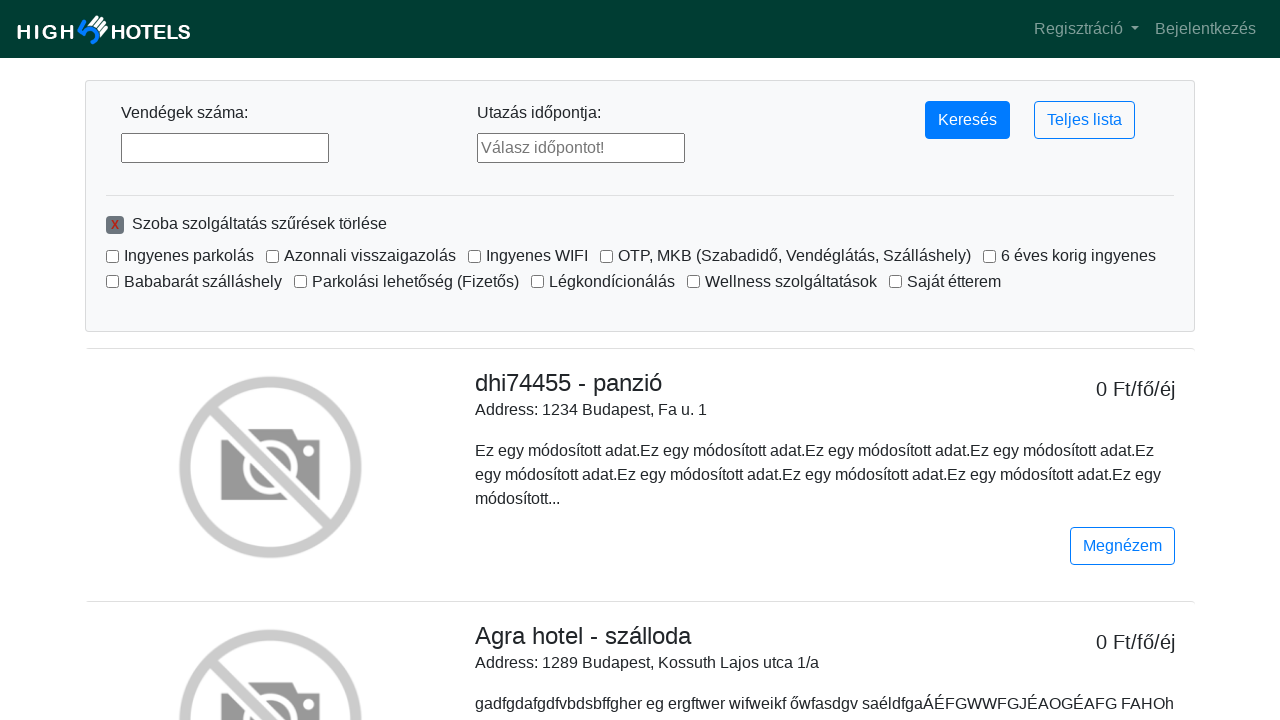